Verifies that 30 products are found within the products container using parent-child chaining

Starting URL: https://rahulshettyacademy.com/seleniumPractise/#/

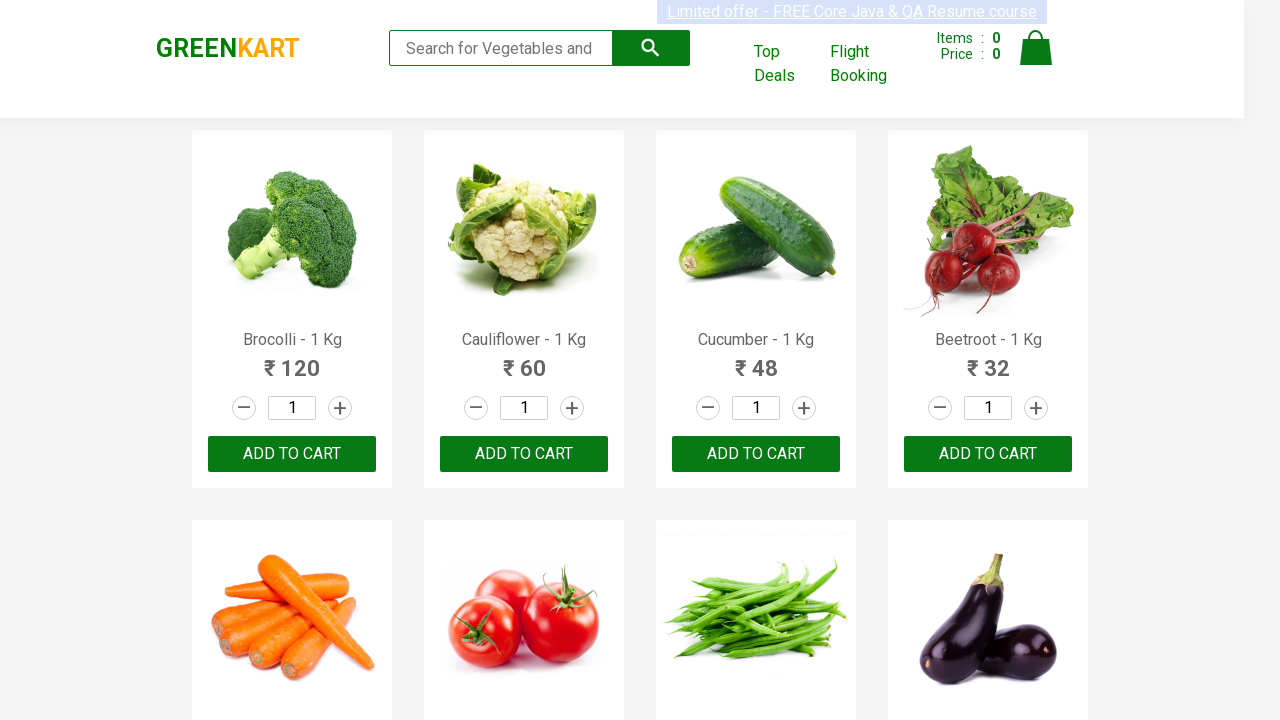

Located all 30 products using parent-child chaining (.products > .product)
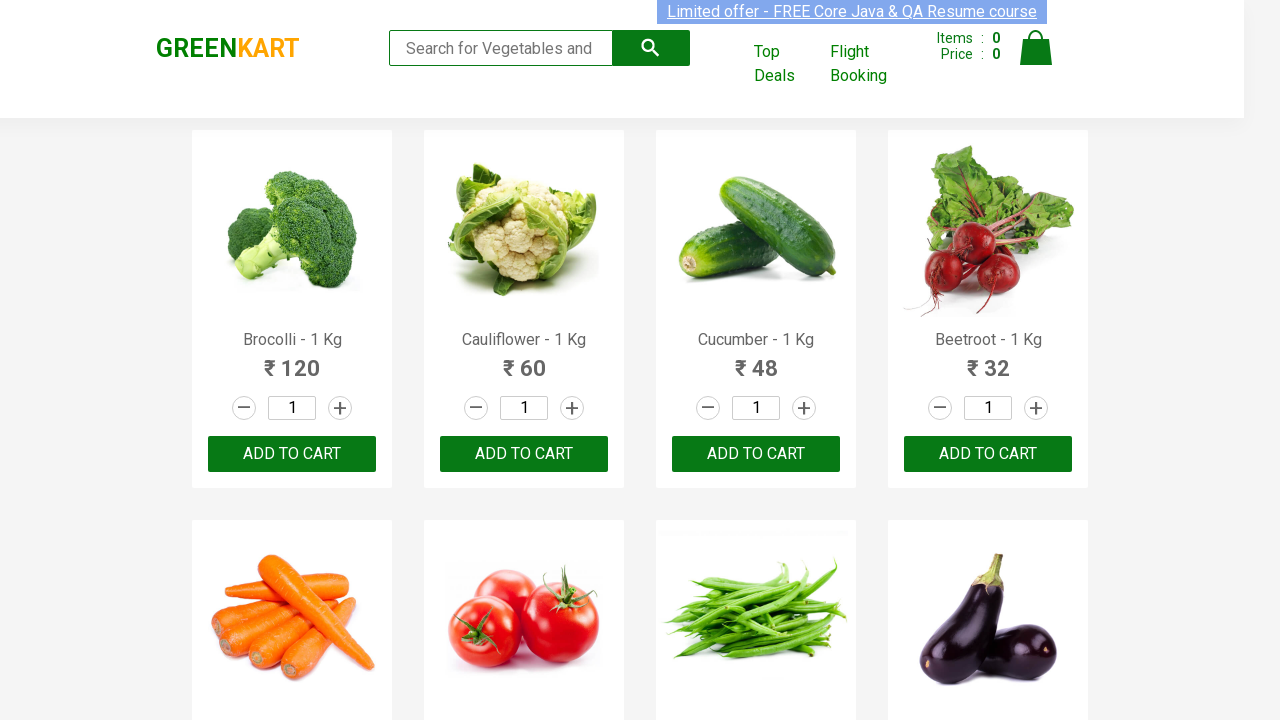

Verified that exactly 30 products were found in the products container
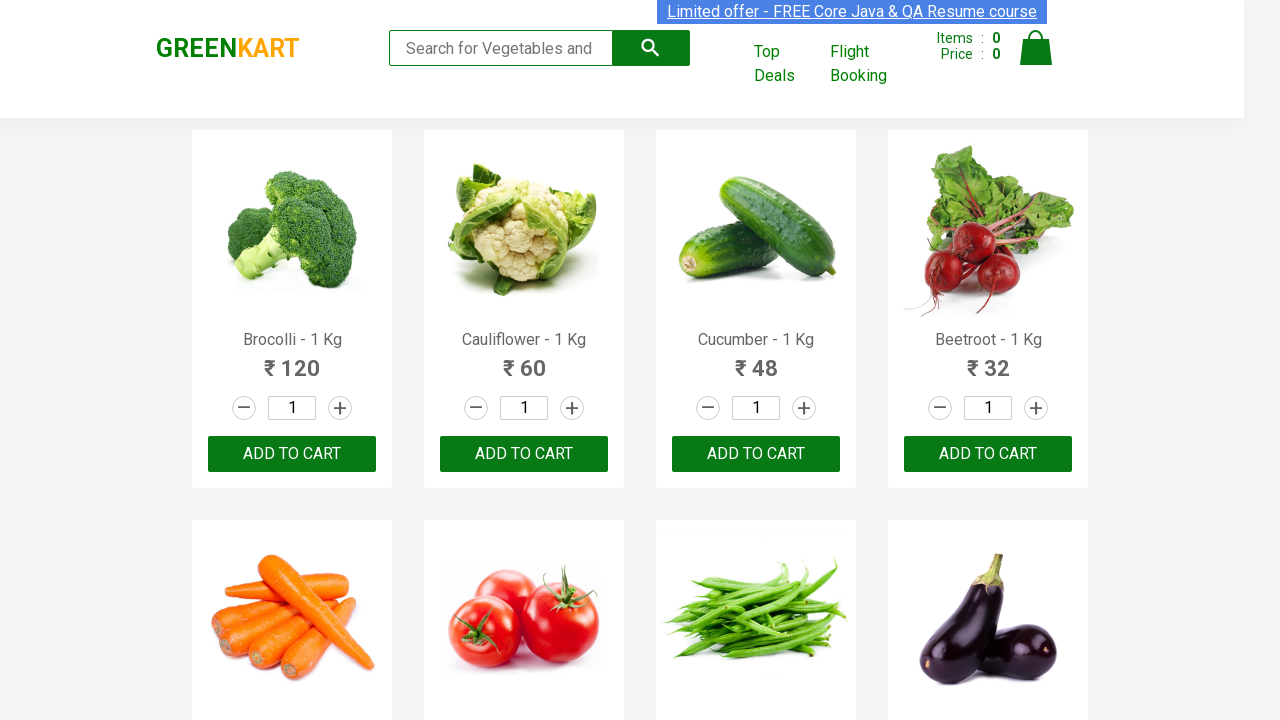

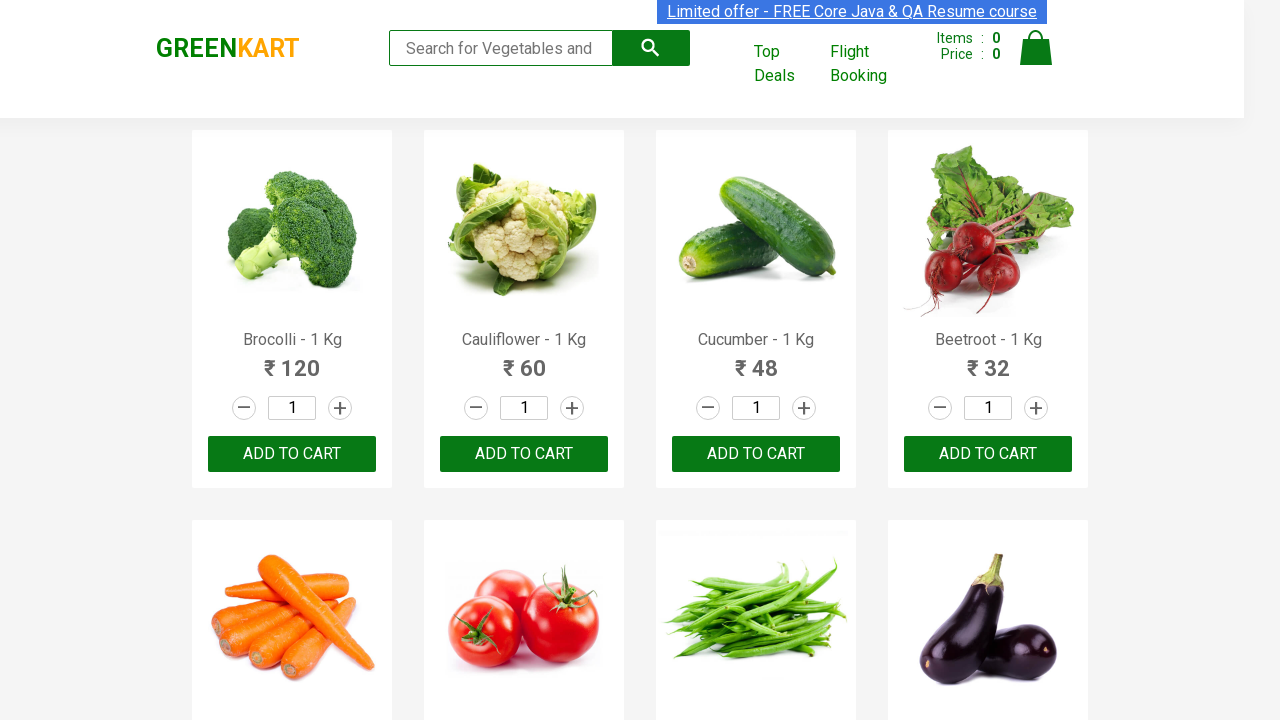